Tests JavaScript prompt dialog by clicking the trigger, entering text "Hello World", accepting it, and verifying the entered text appears in the result.

Starting URL: https://the-internet.herokuapp.com/javascript_alerts

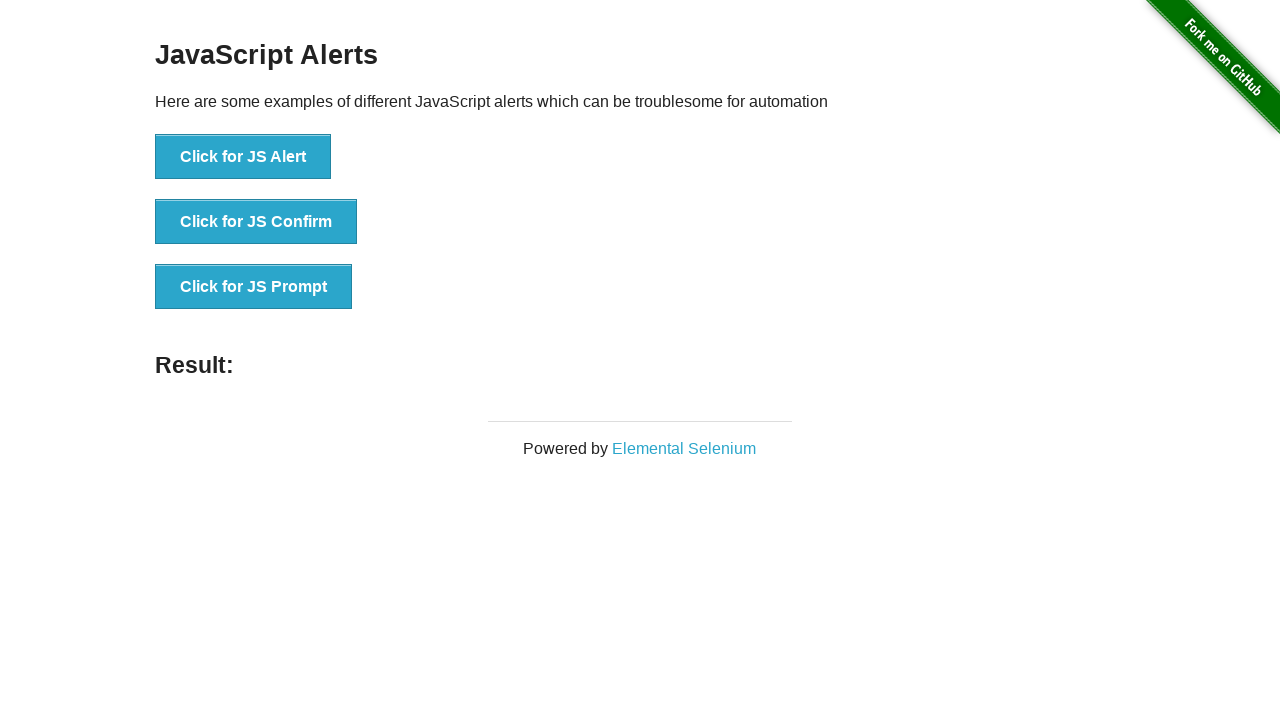

Set up dialog handler to accept prompt with 'Hello World'
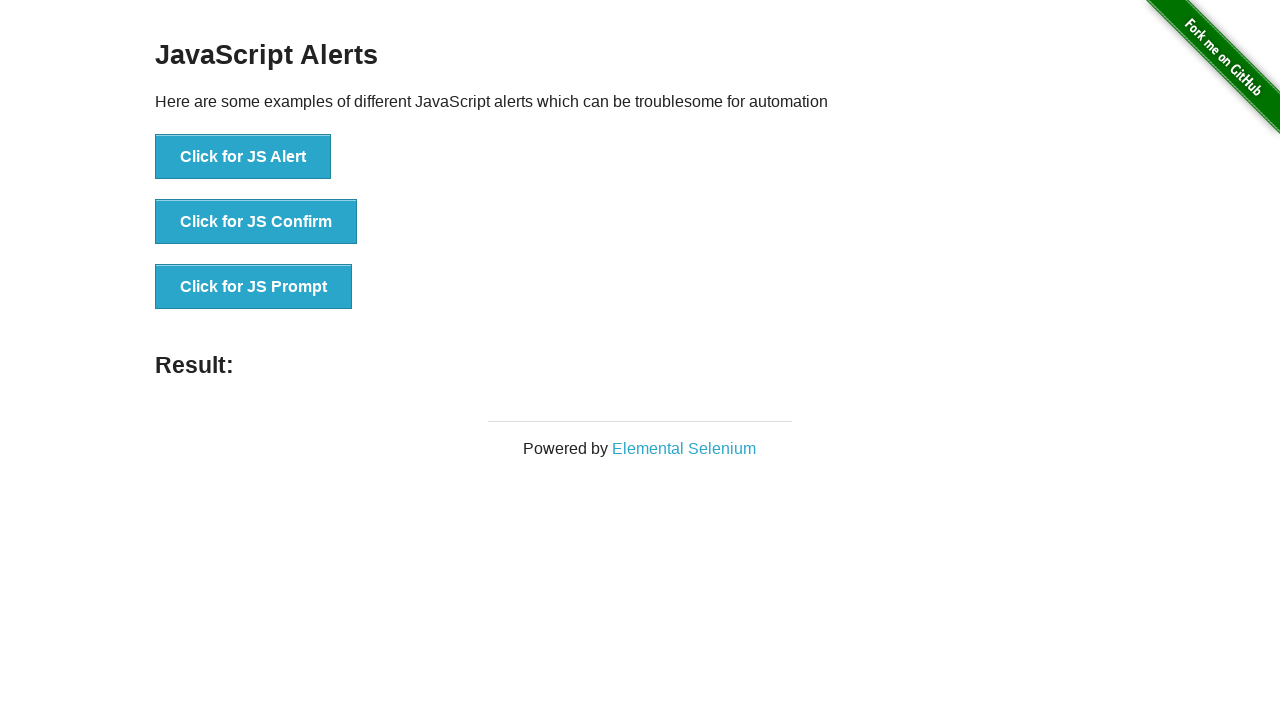

Clicked the JS Prompt button to trigger dialog at (254, 287) on xpath=//button[.='Click for JS Prompt']
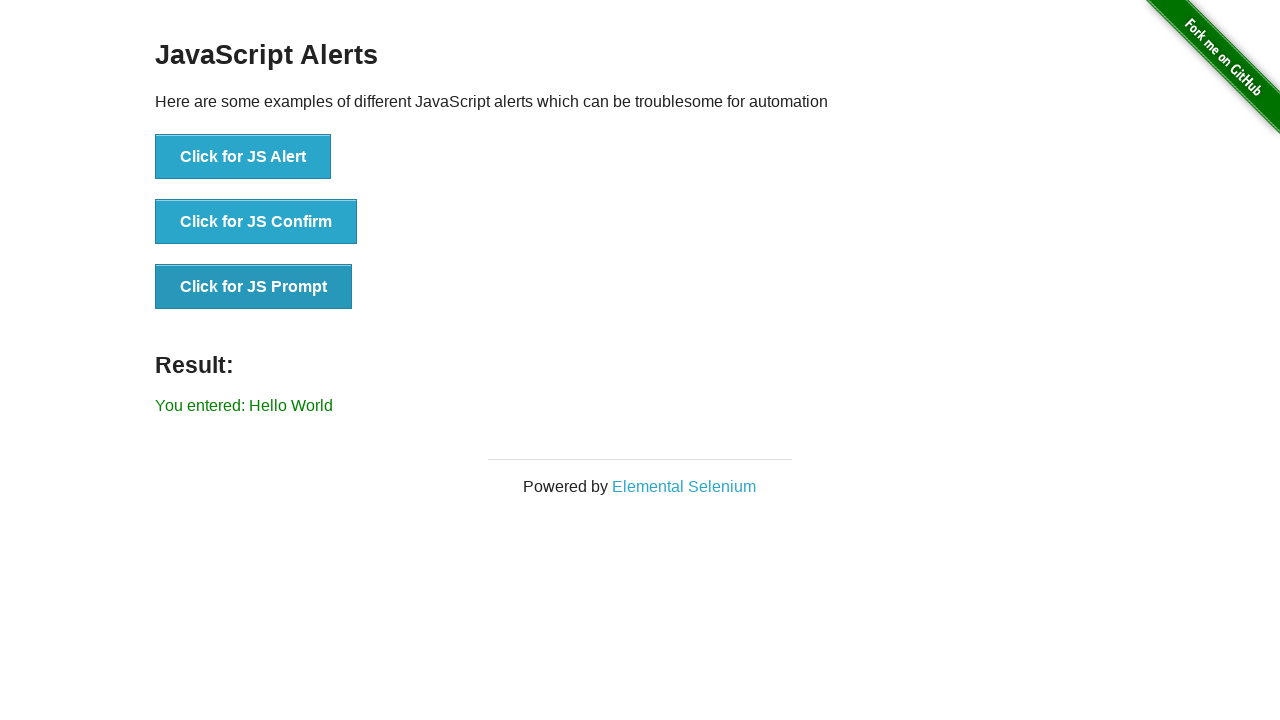

Waited for result element to appear
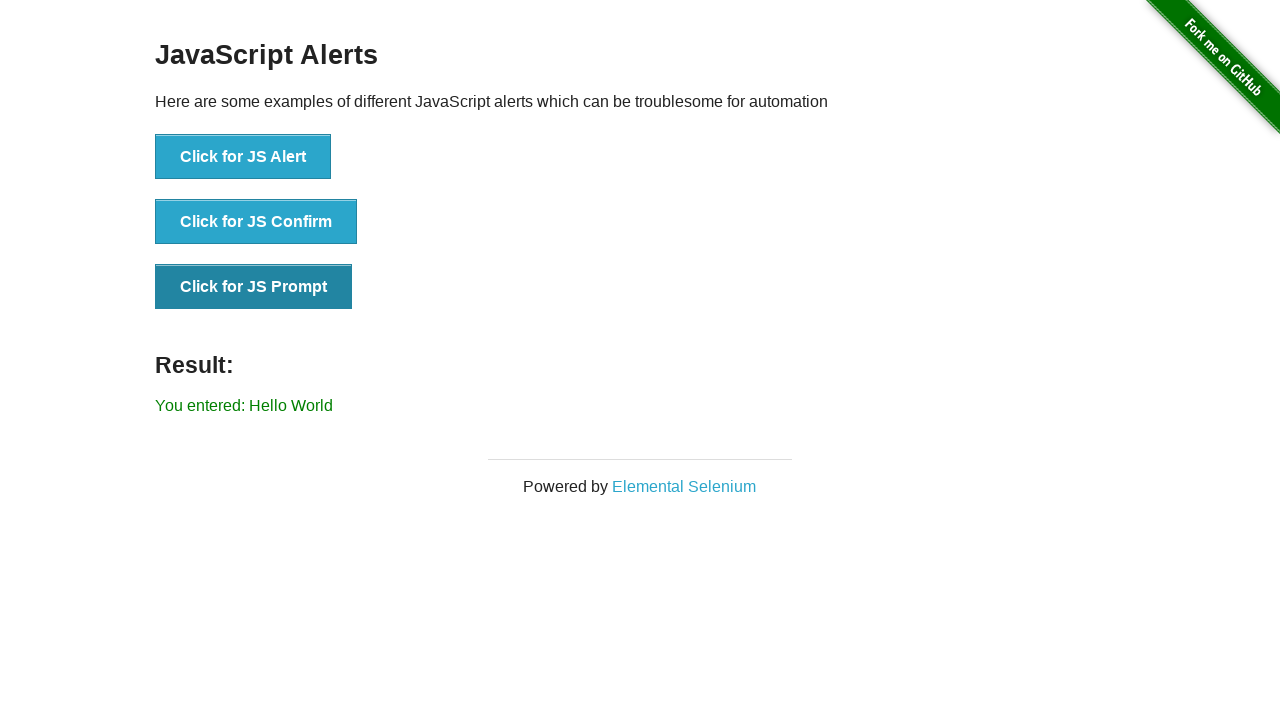

Verified that entered text 'Hello World' appears in result
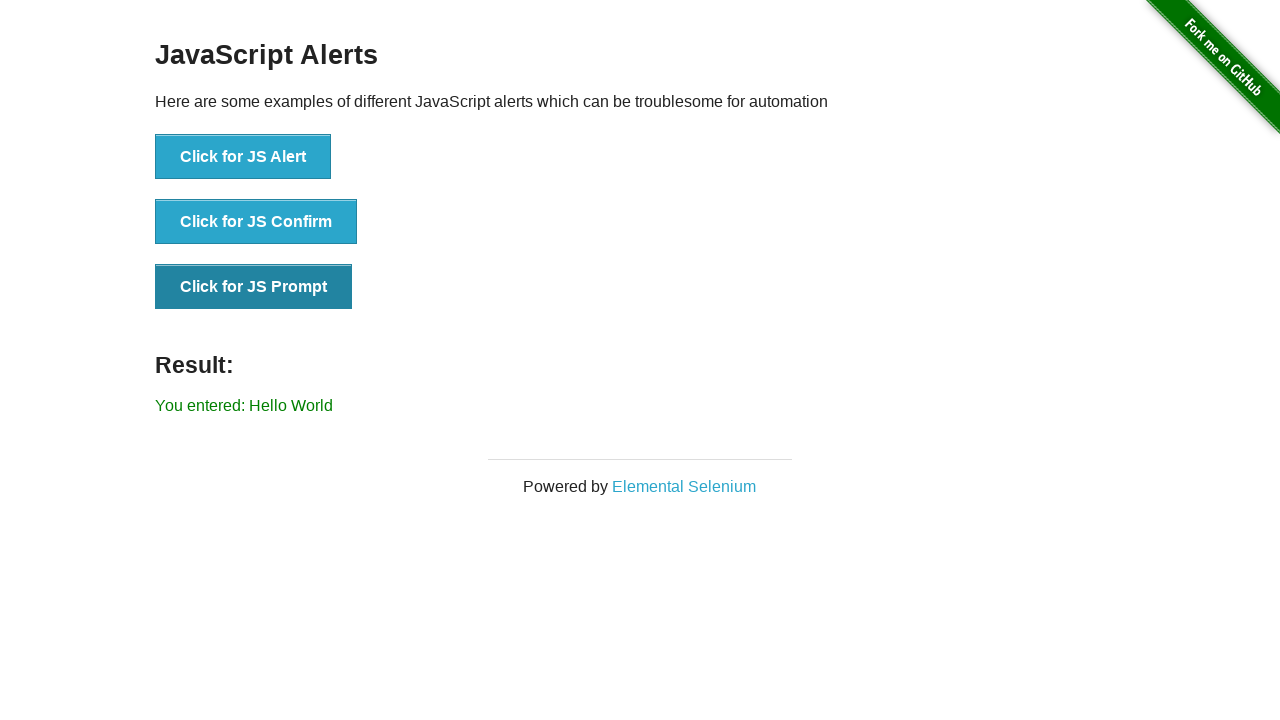

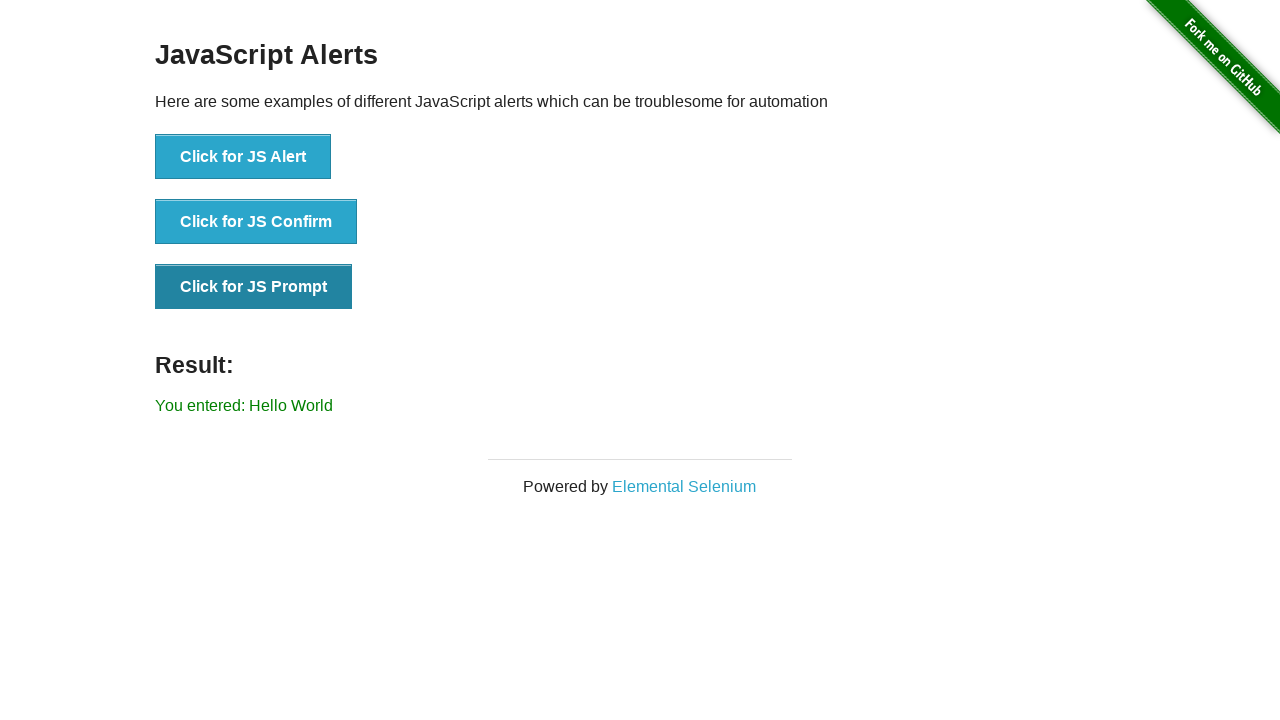